Tests enabling a text area by clicking a toggle switch and verifying the text area becomes enabled

Starting URL: https://qbek.github.io/selenium-exercises/pl/check_boxes.html

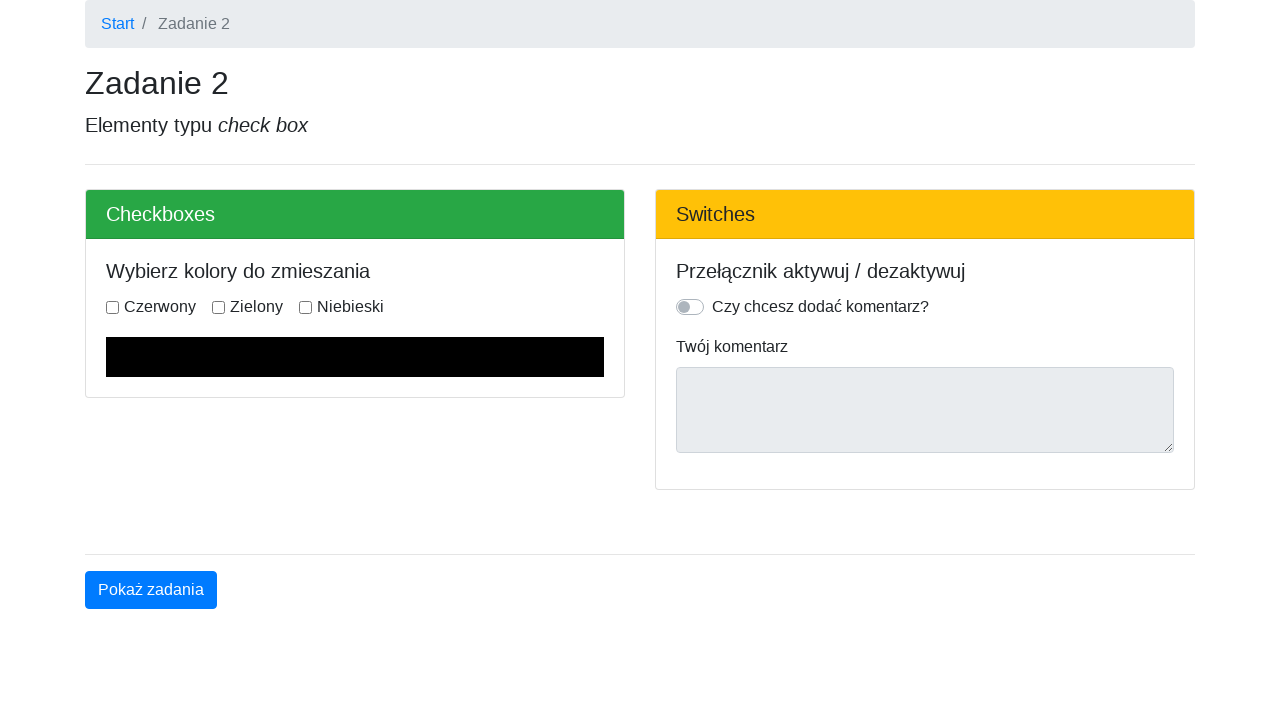

Navigated to the check boxes exercise page
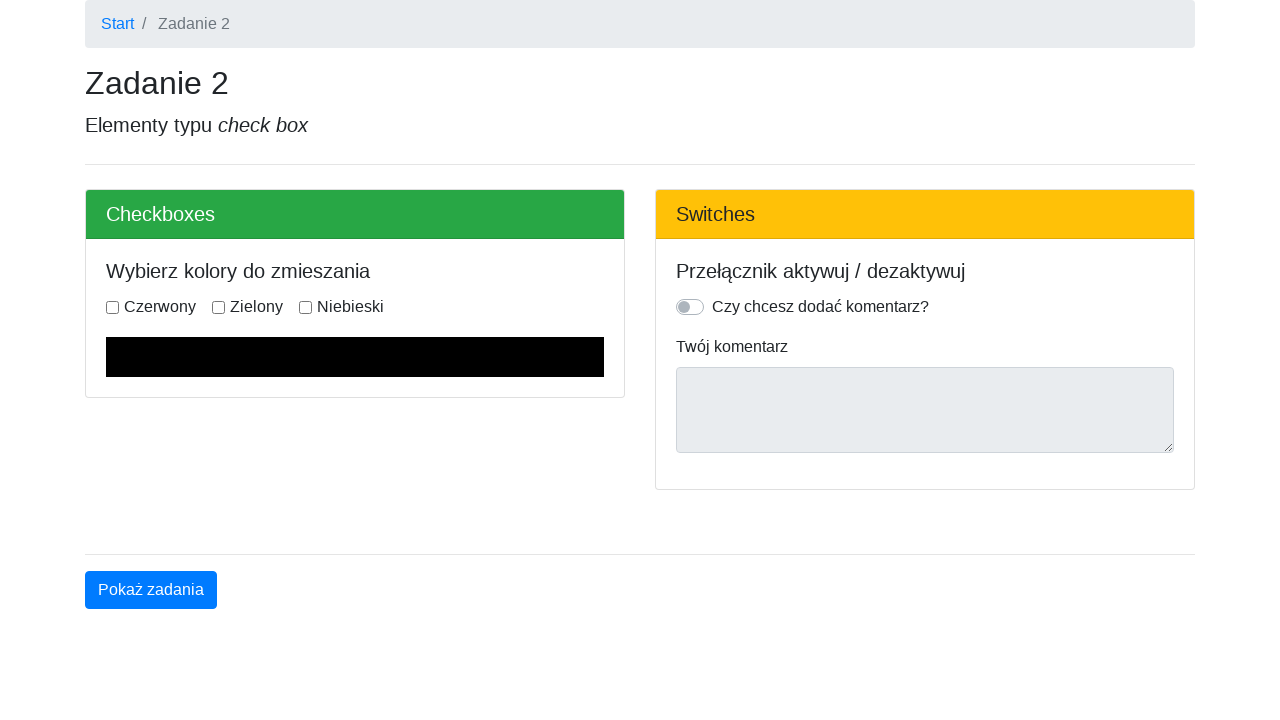

Clicked the toggle switch to enable the text area at (820, 307) on .custom-control-label
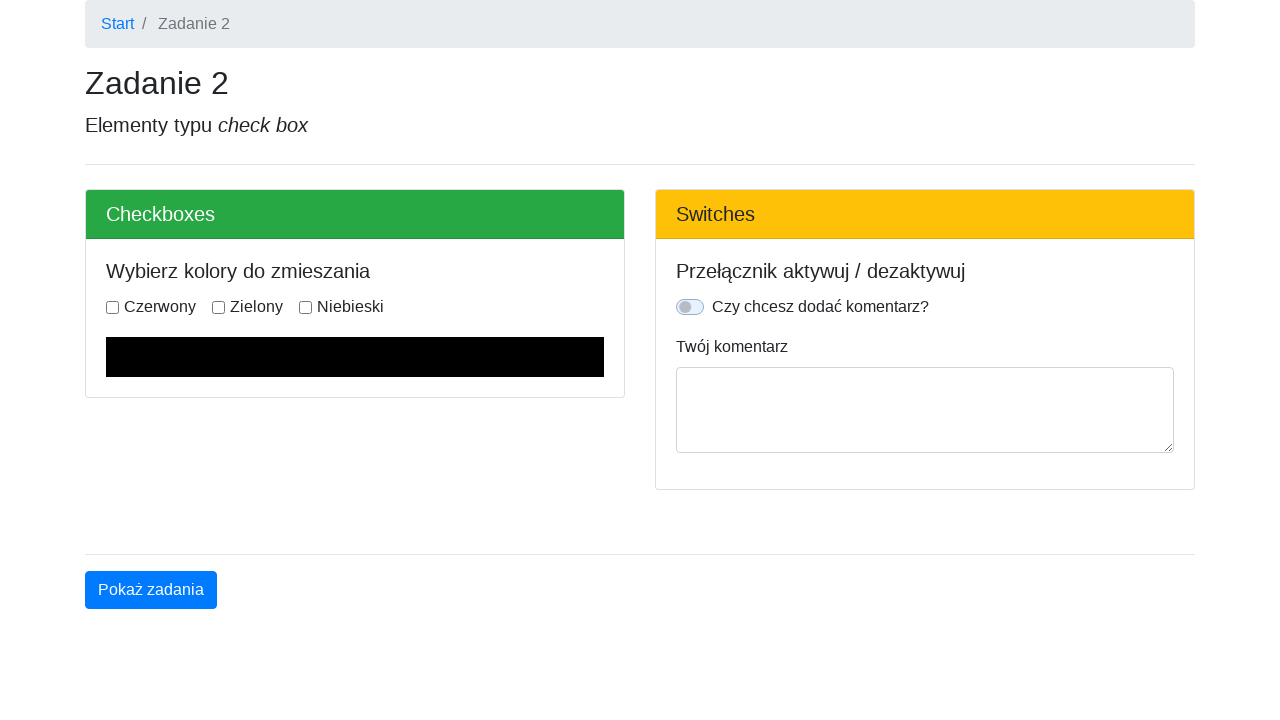

Located the text area element
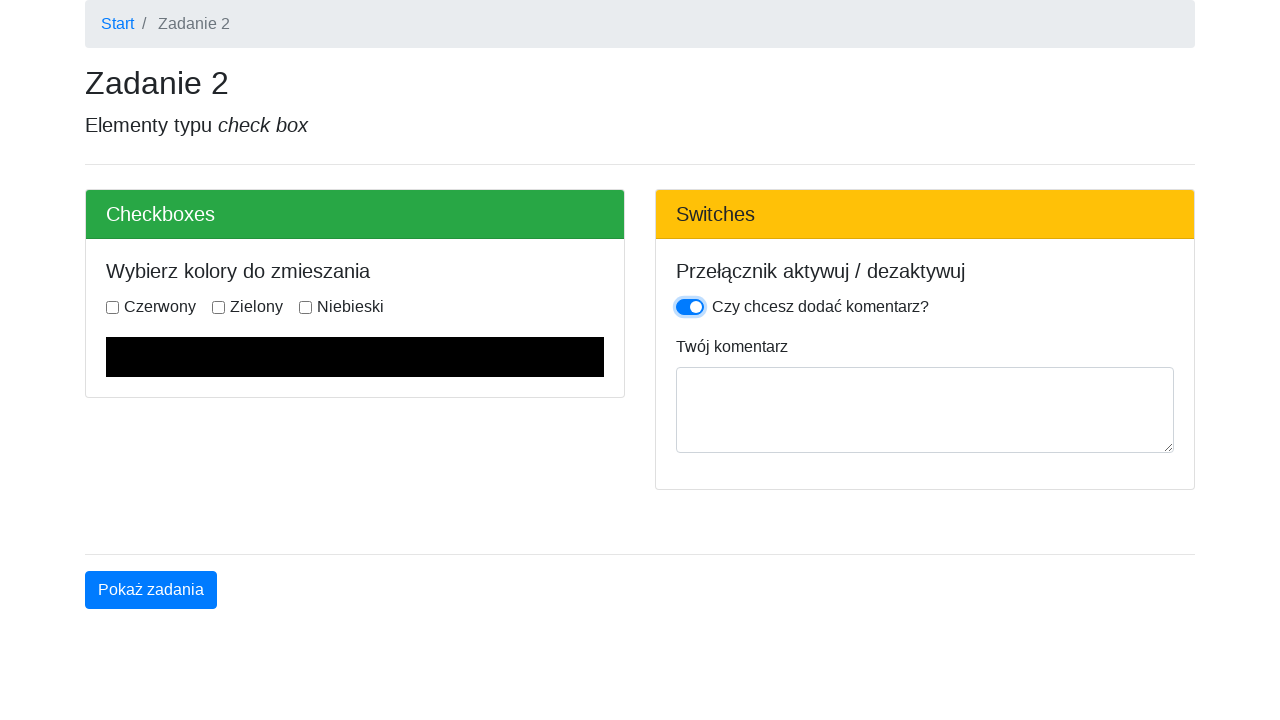

Checked if text area is enabled
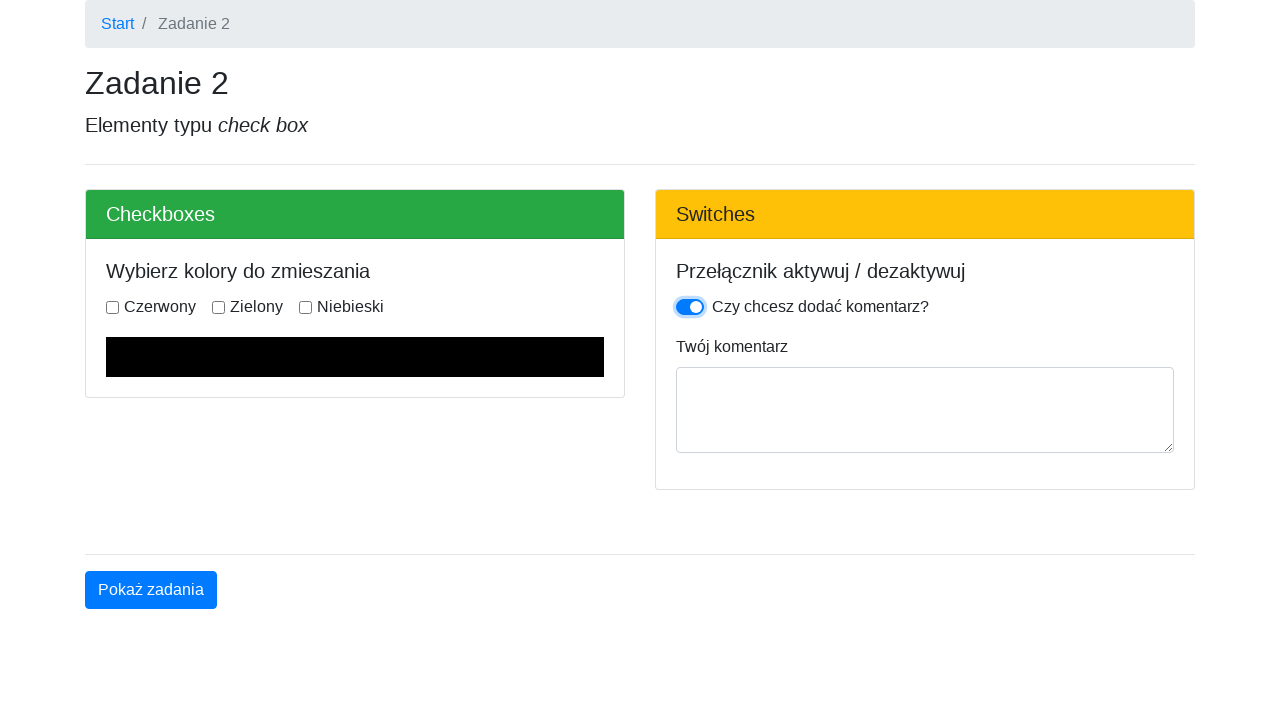

Assertion passed: text area is enabled
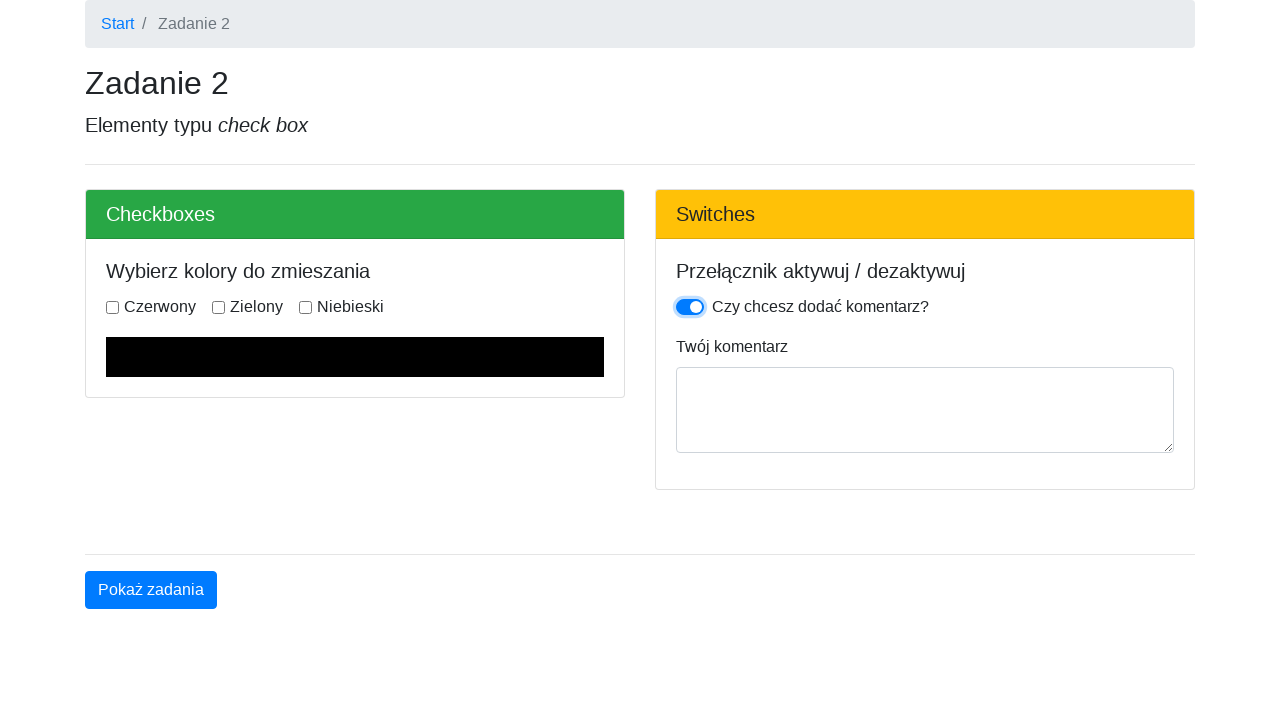

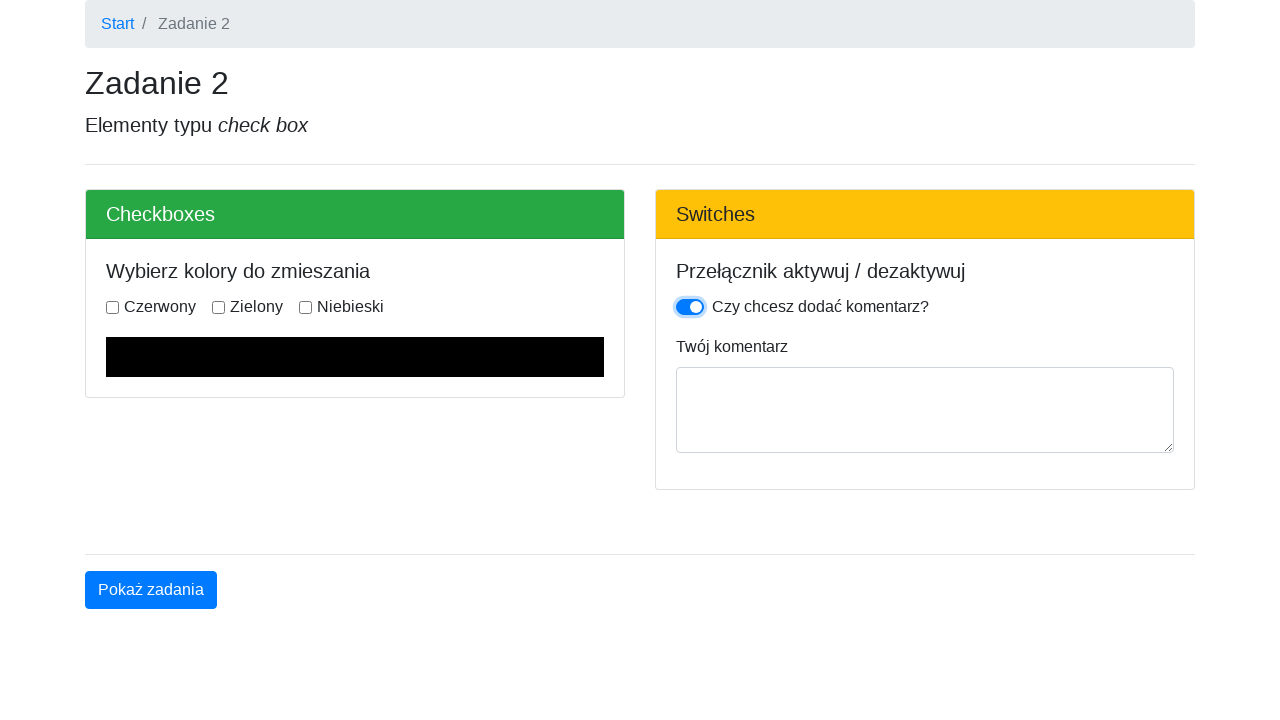